Tests accepting a JavaScript alert by clicking the first button and confirming the OK action

Starting URL: https://the-internet.herokuapp.com/javascript_alerts

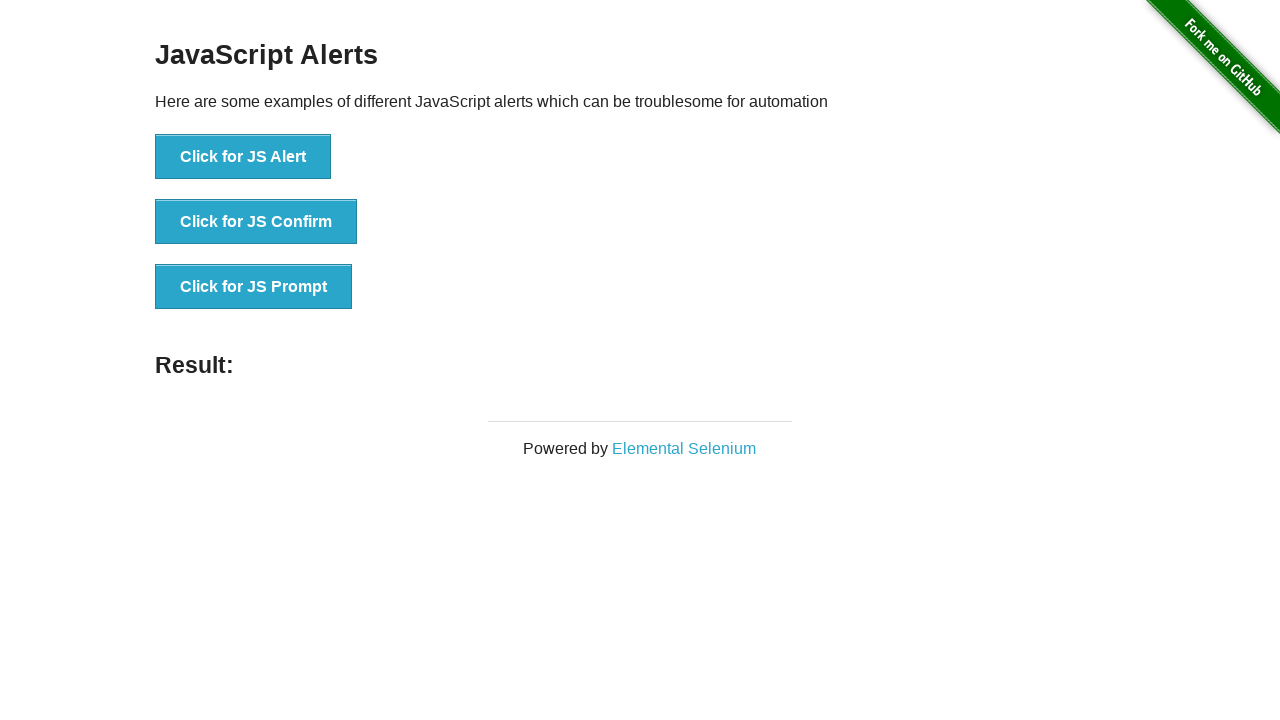

Clicked the 'Click for JS Alert' button to trigger JavaScript alert at (243, 157) on text='Click for JS Alert'
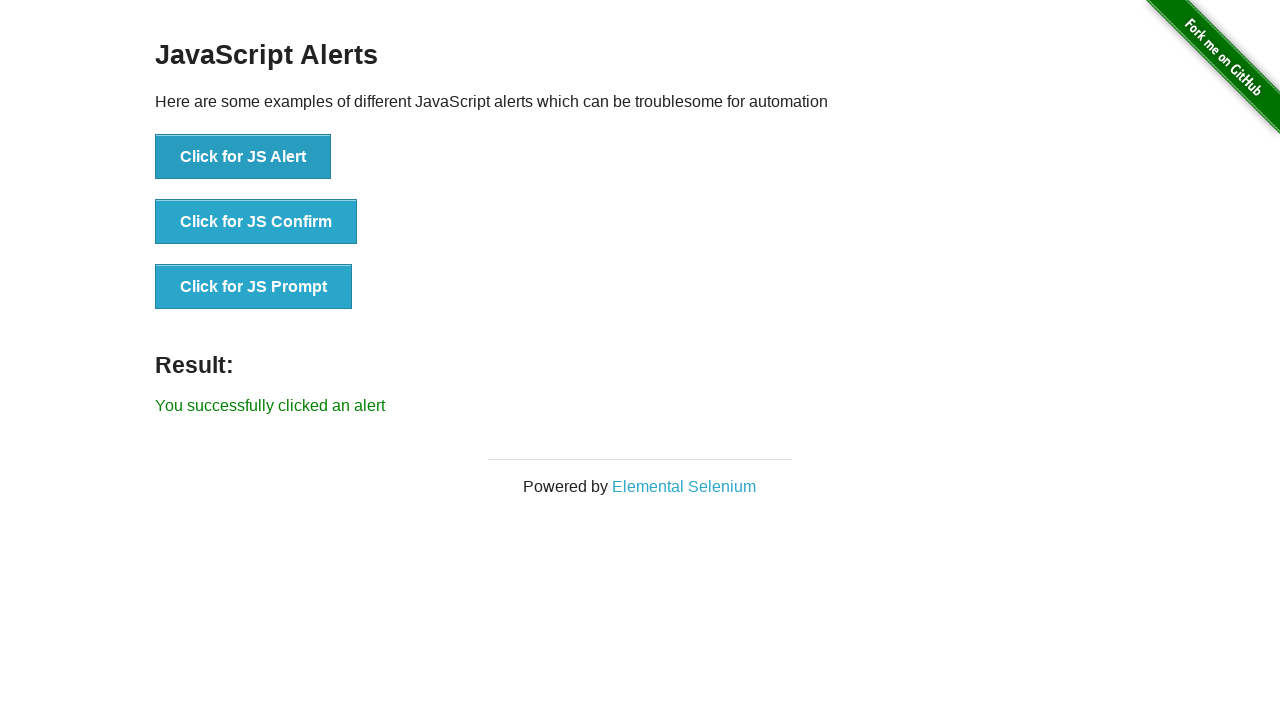

Set up dialog handler to accept the alert
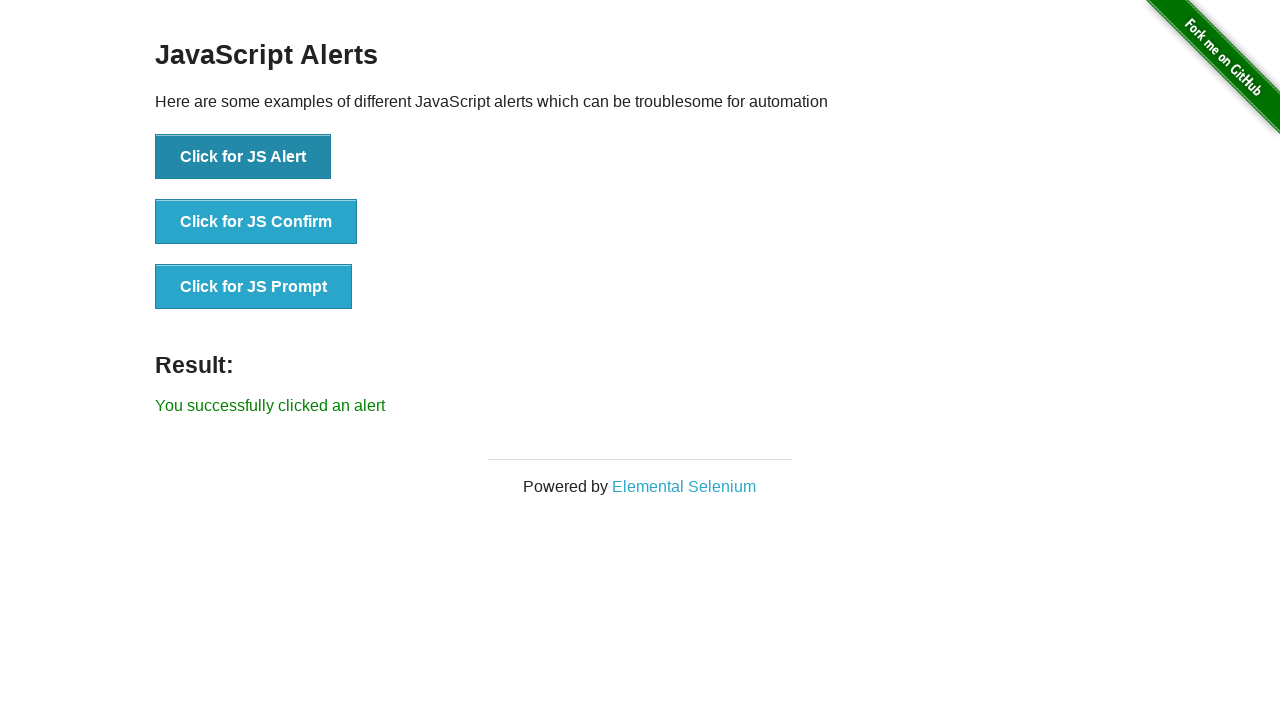

Retrieved result text from the page
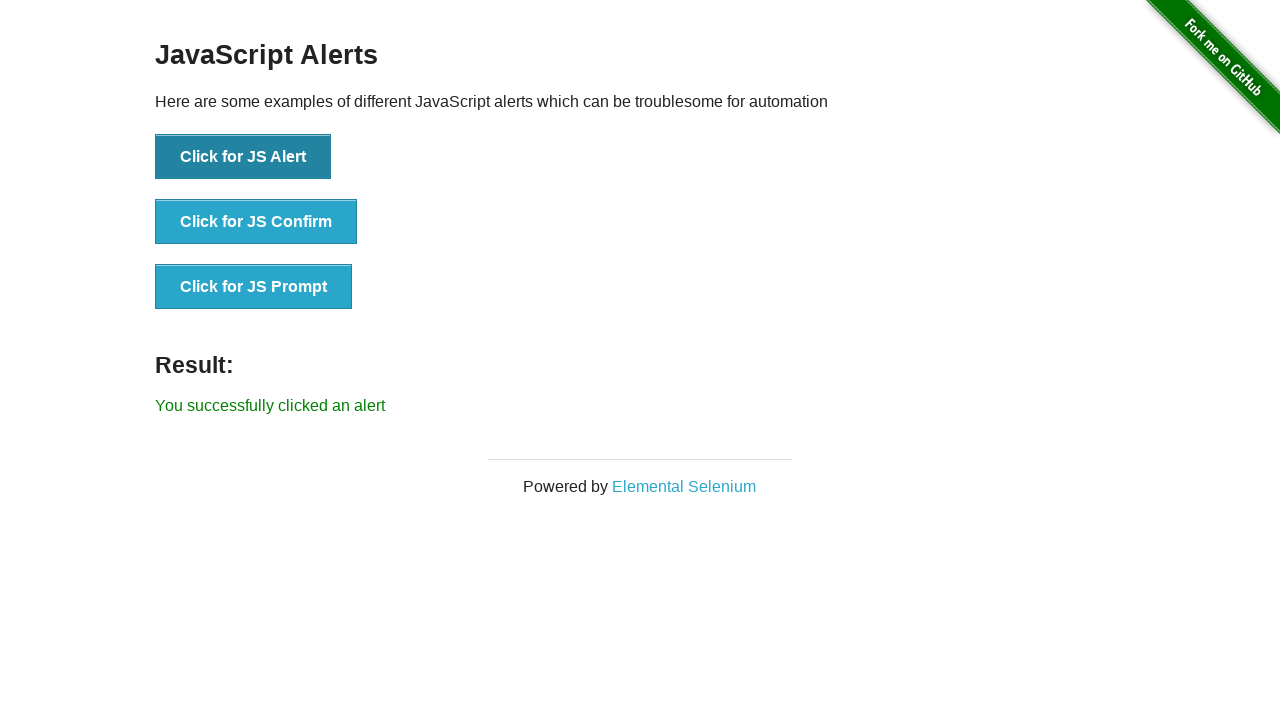

Verified that alert was successfully accepted with correct result message
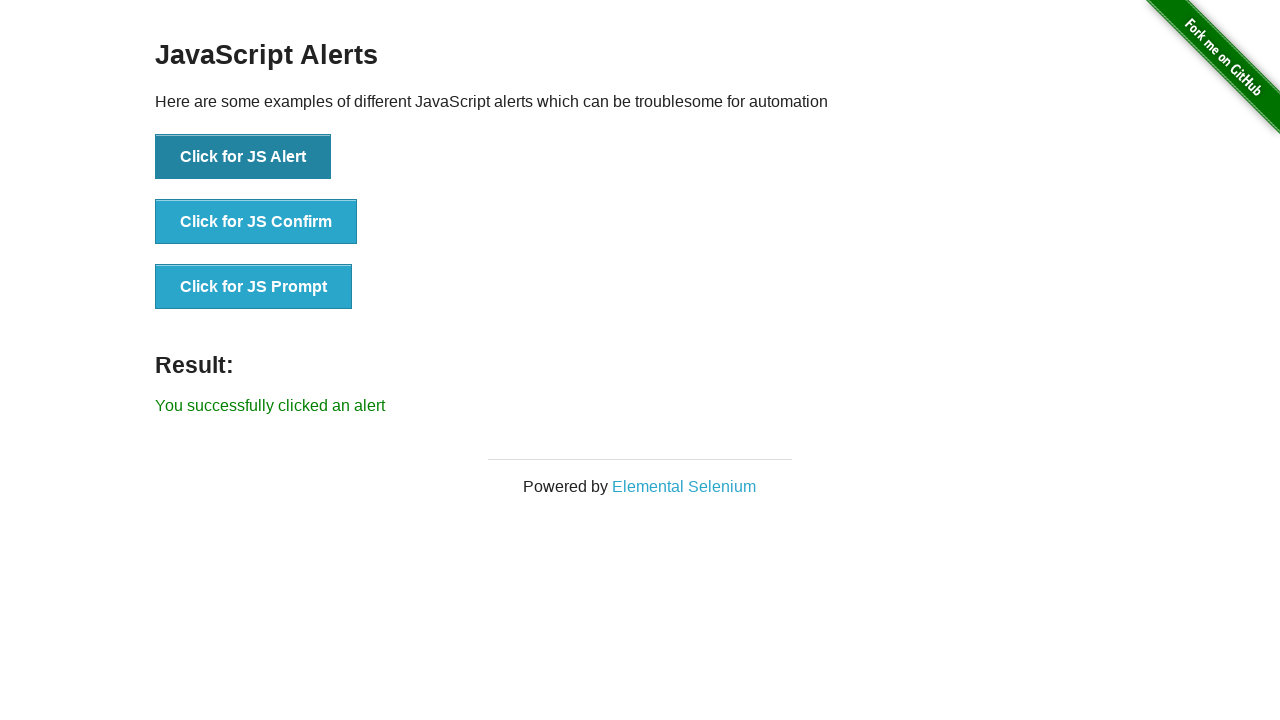

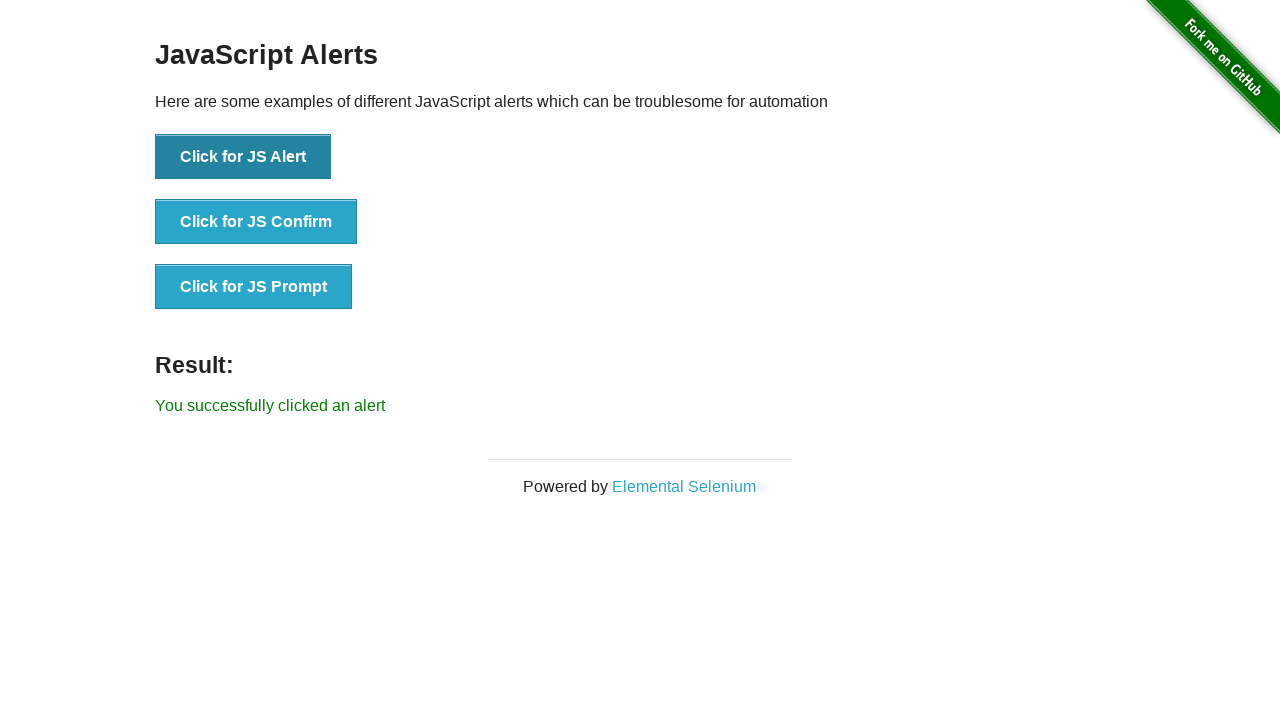